Tests dynamic element addition and removal by clicking Add Element button to create a Delete button, then clicking Delete to remove it

Starting URL: https://practice.cydeo.com/add_remove_elements/

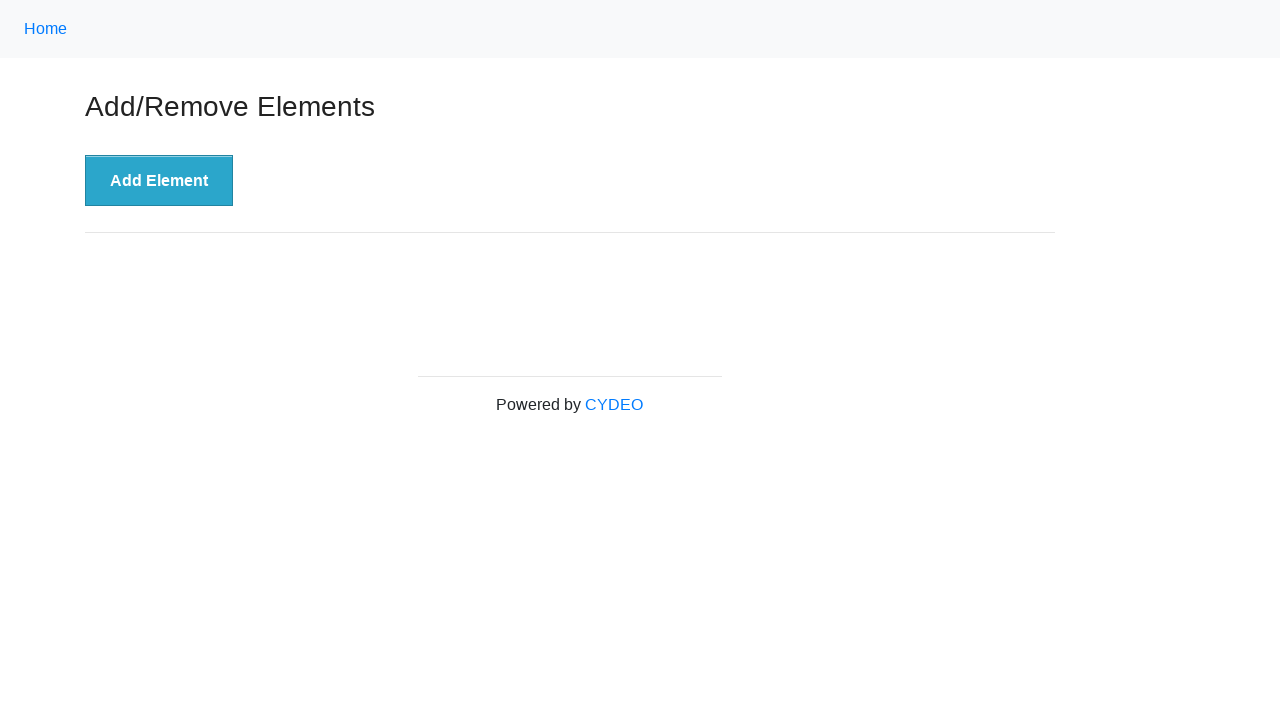

Clicked Add Element button to create a Delete button at (159, 181) on xpath=//button[@onclick='addElement()']
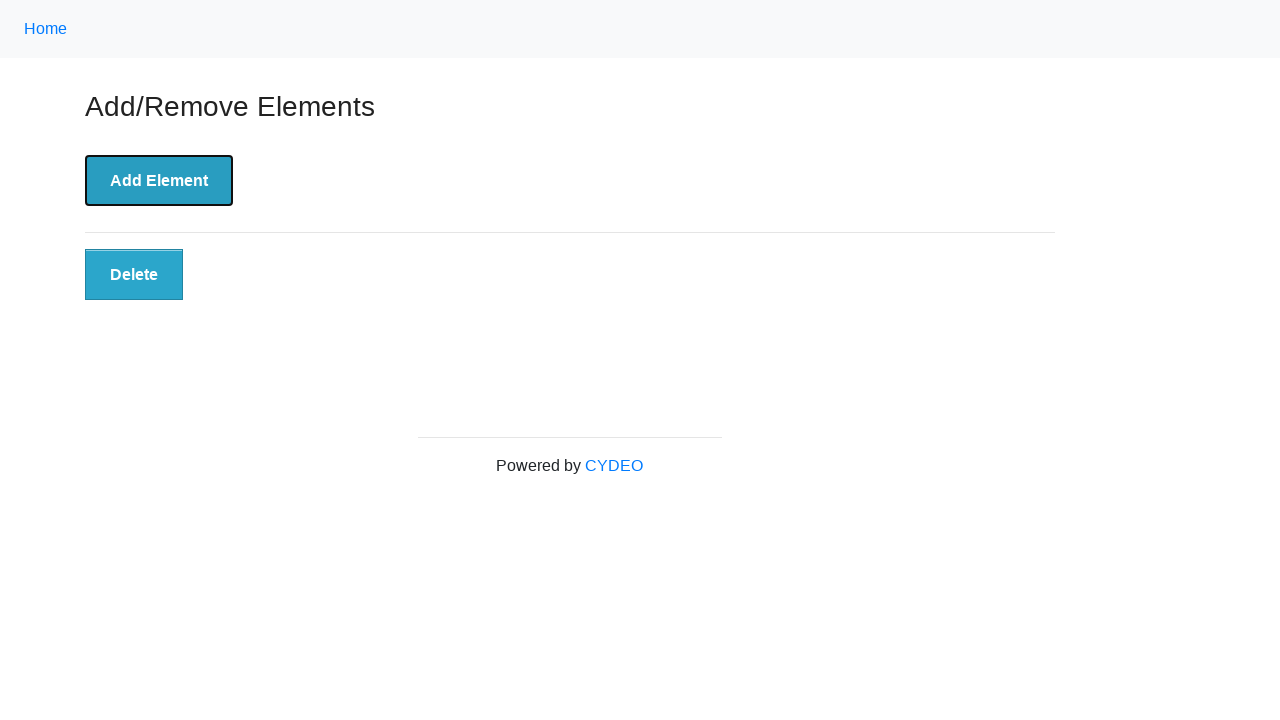

Located the Delete button element
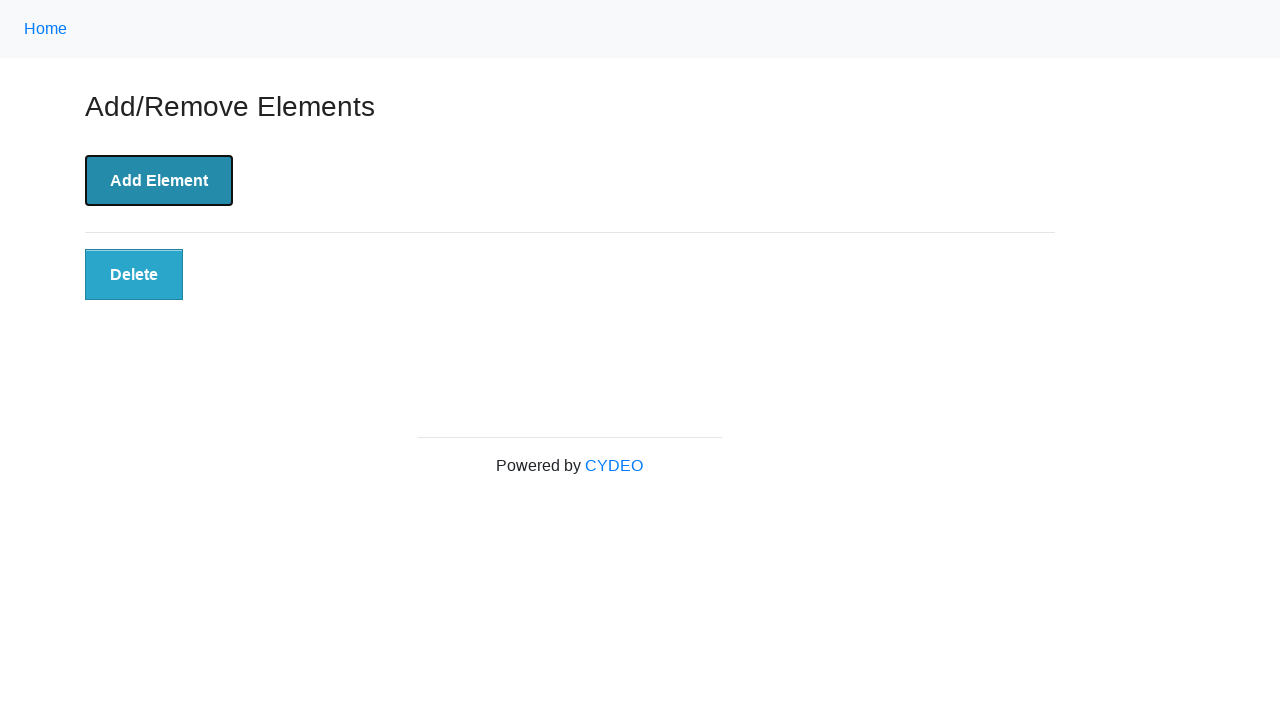

Verified Delete button is visible
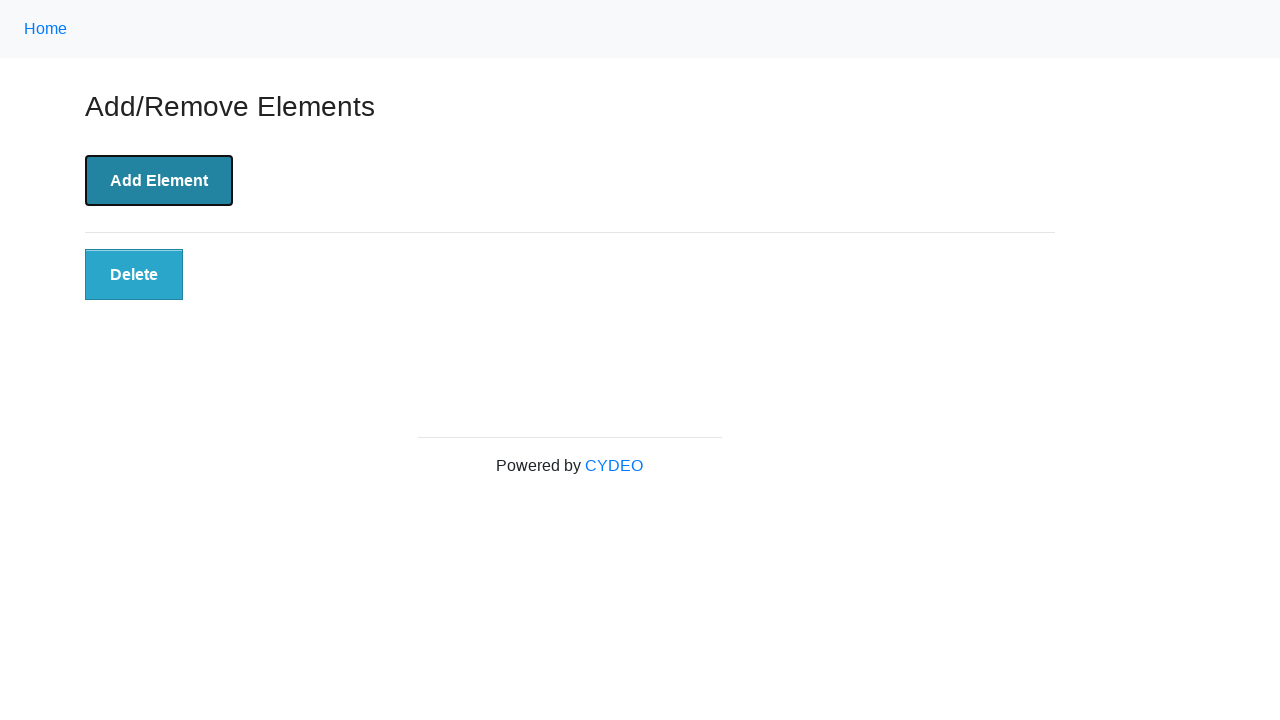

Clicked Delete button to remove it at (134, 275) on xpath=//button[@onclick='deleteElement()']
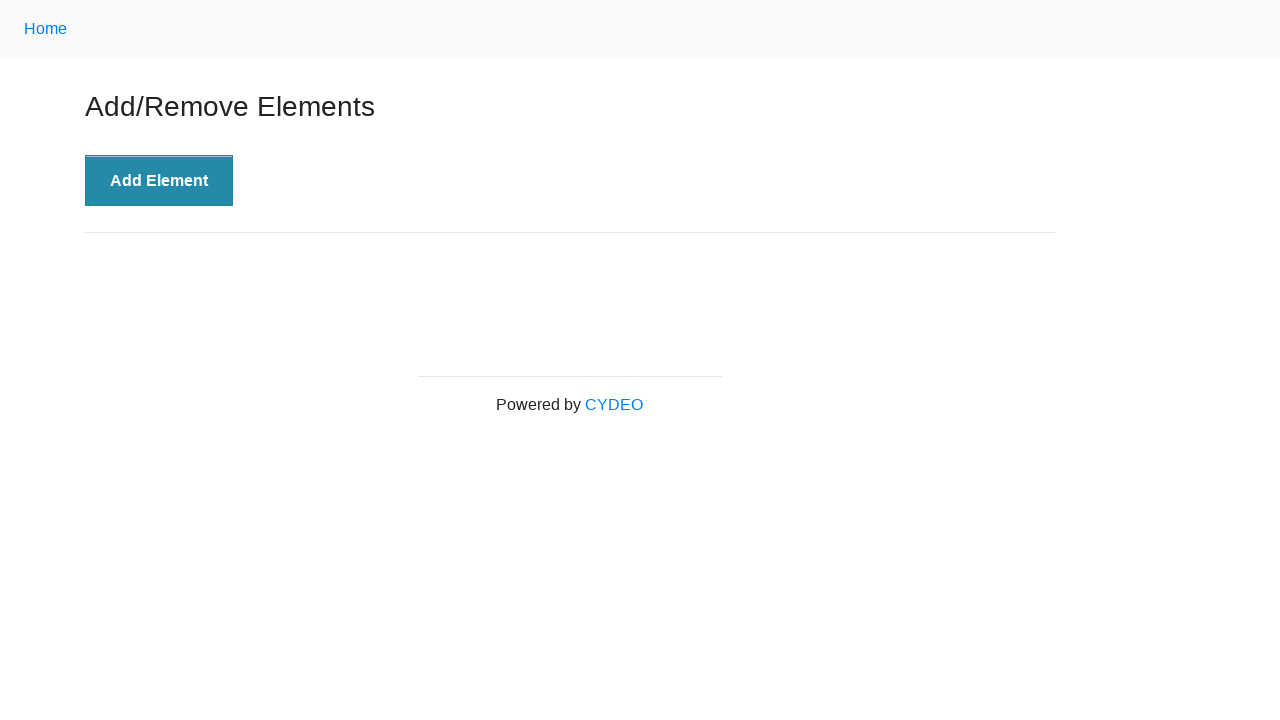

Verified Delete button is no longer visible after deletion
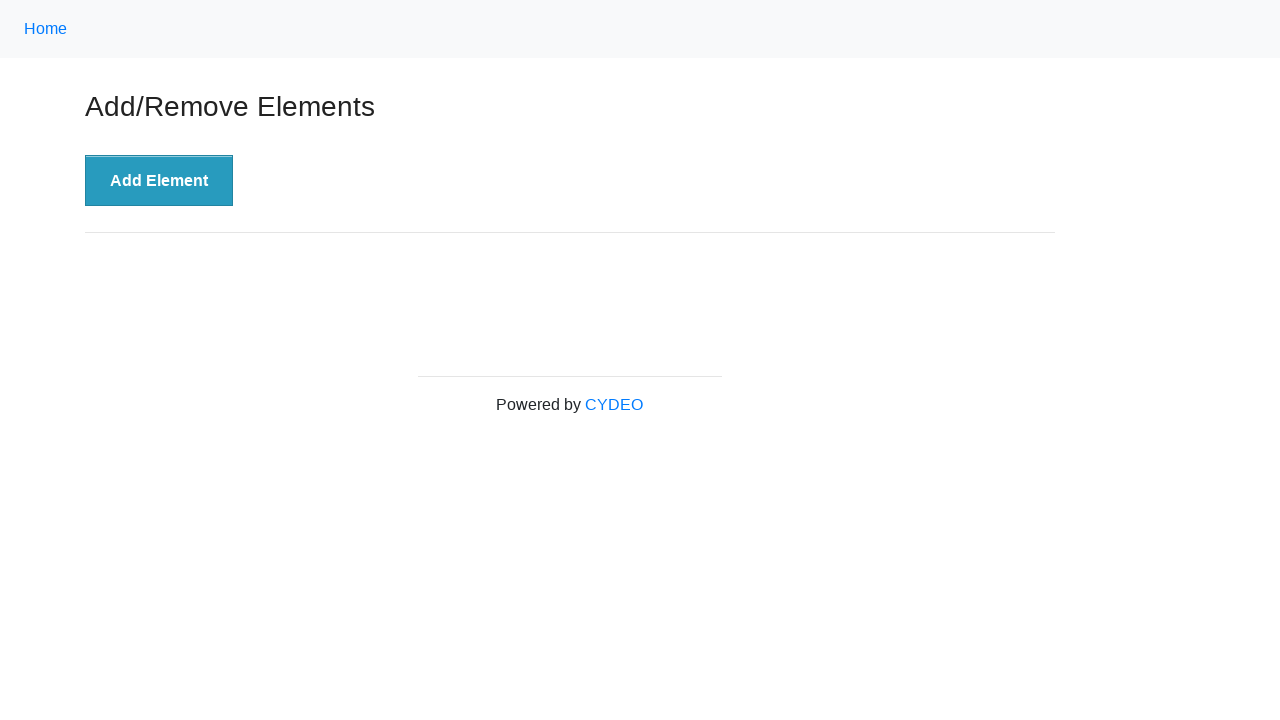

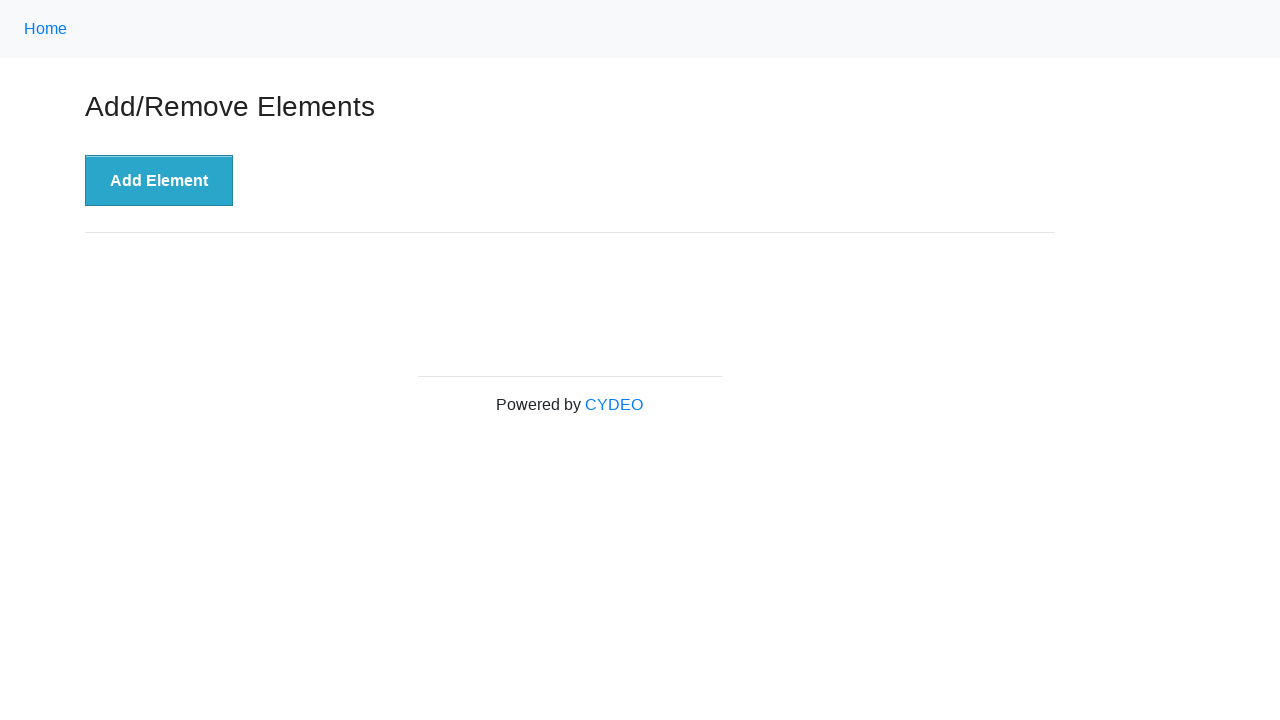